Tests opening a new tab by clicking a link and navigating to the target page

Starting URL: https://codenboxautomationlab.com/practice/

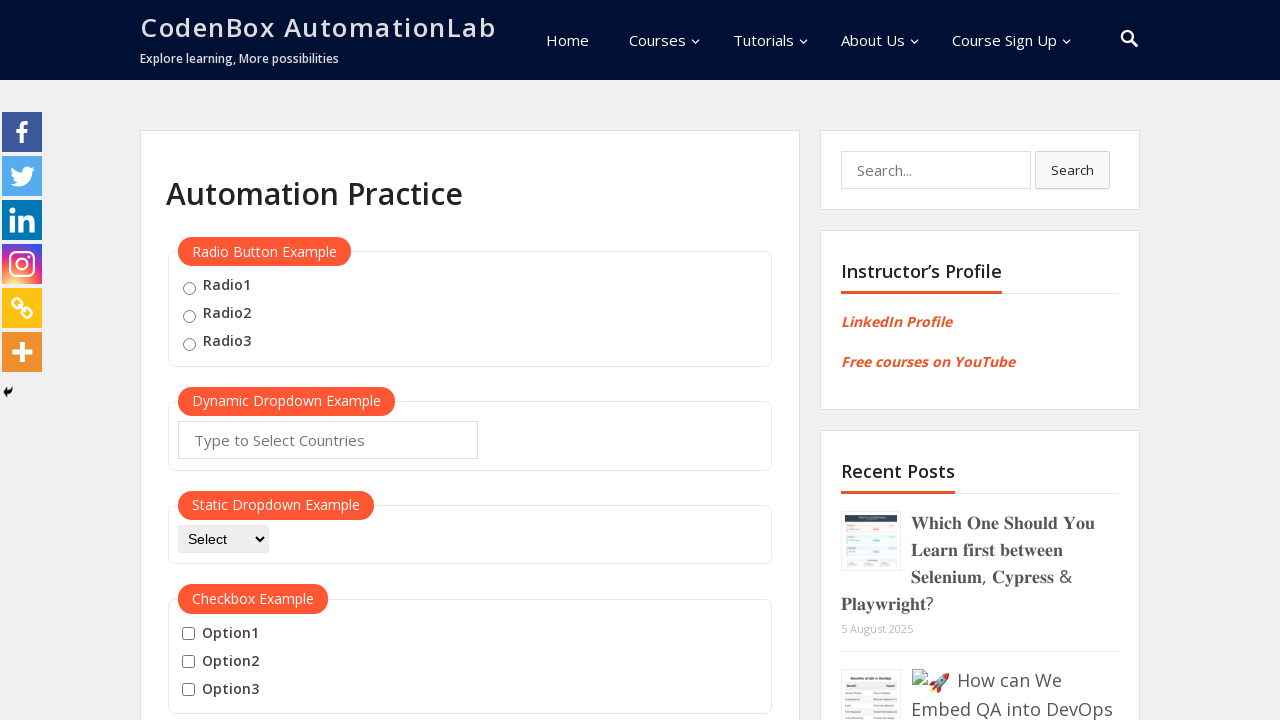

Removed target attribute from open tab link element
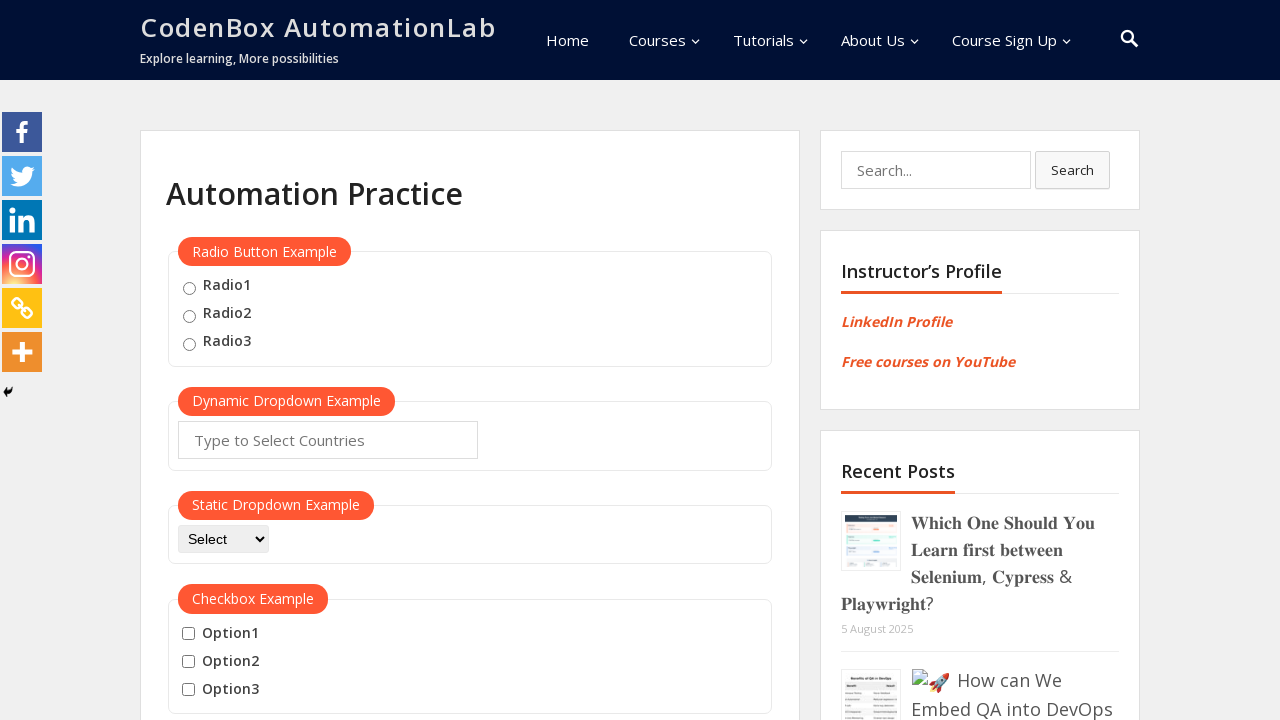

Clicked the open tab link to navigate to new page at (210, 361) on #opentab
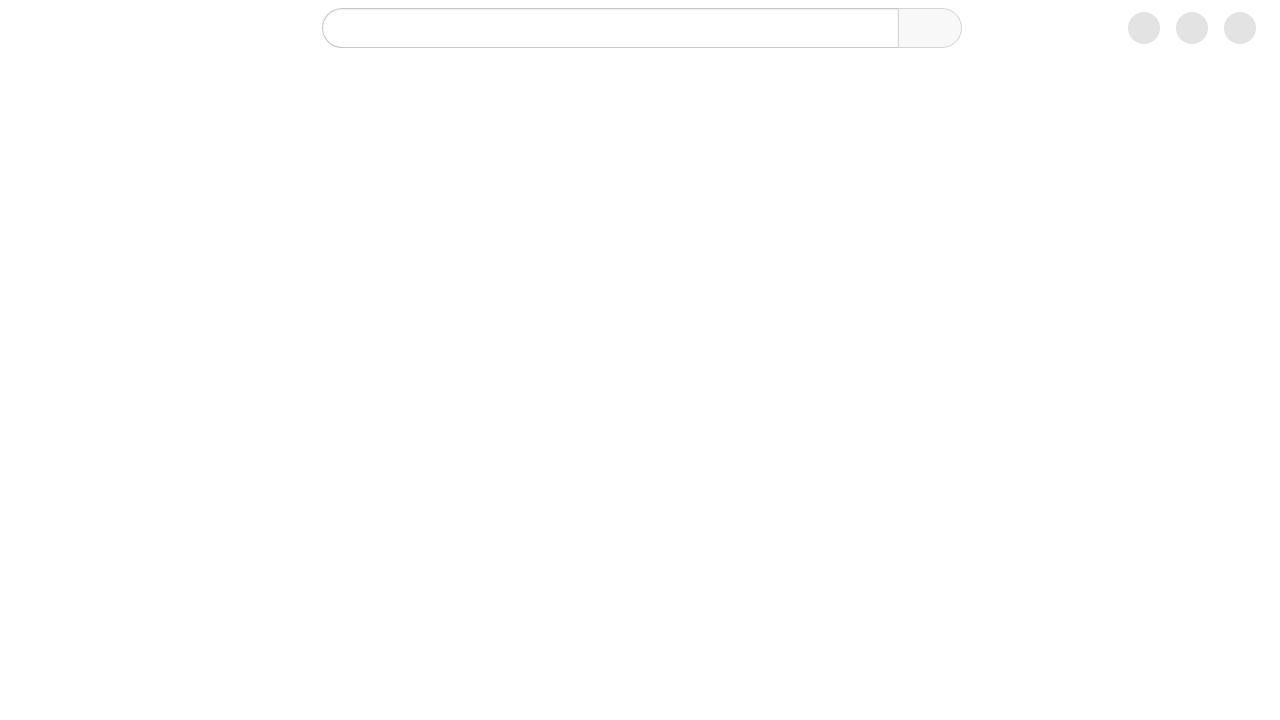

Successfully navigated to target page with CodenboxAutomationLab URL
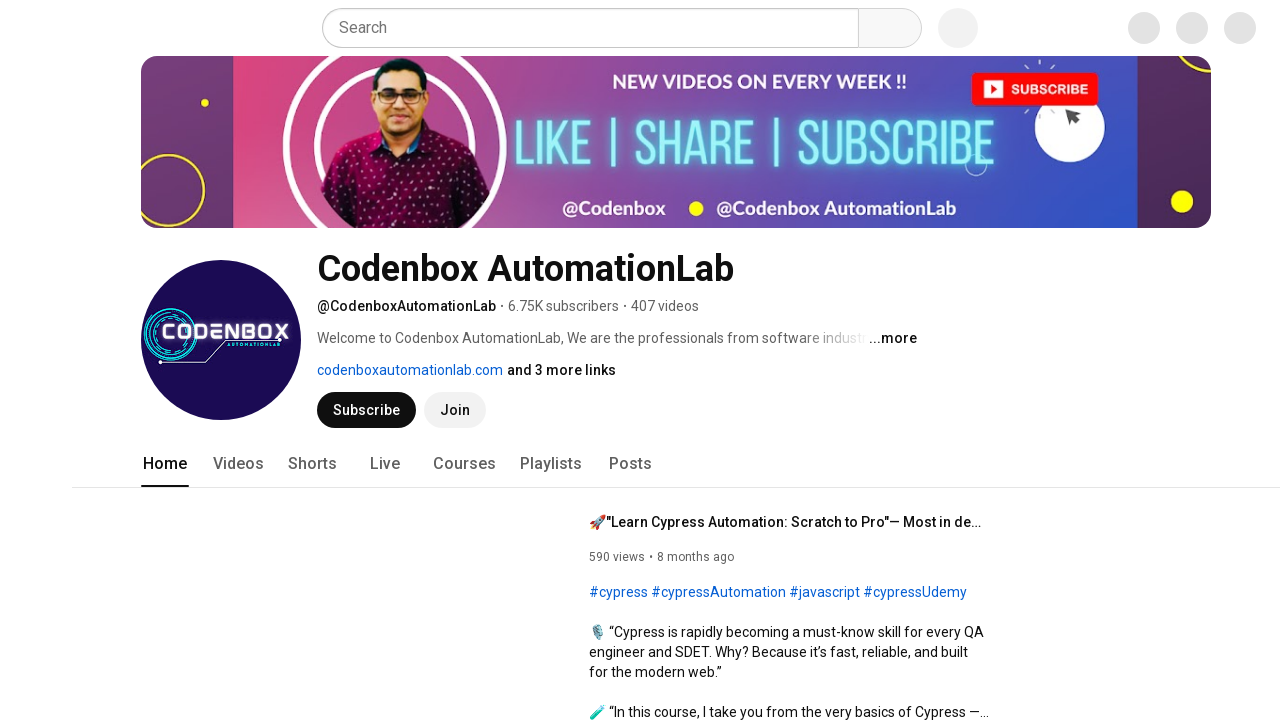

Navigated back to the practice page
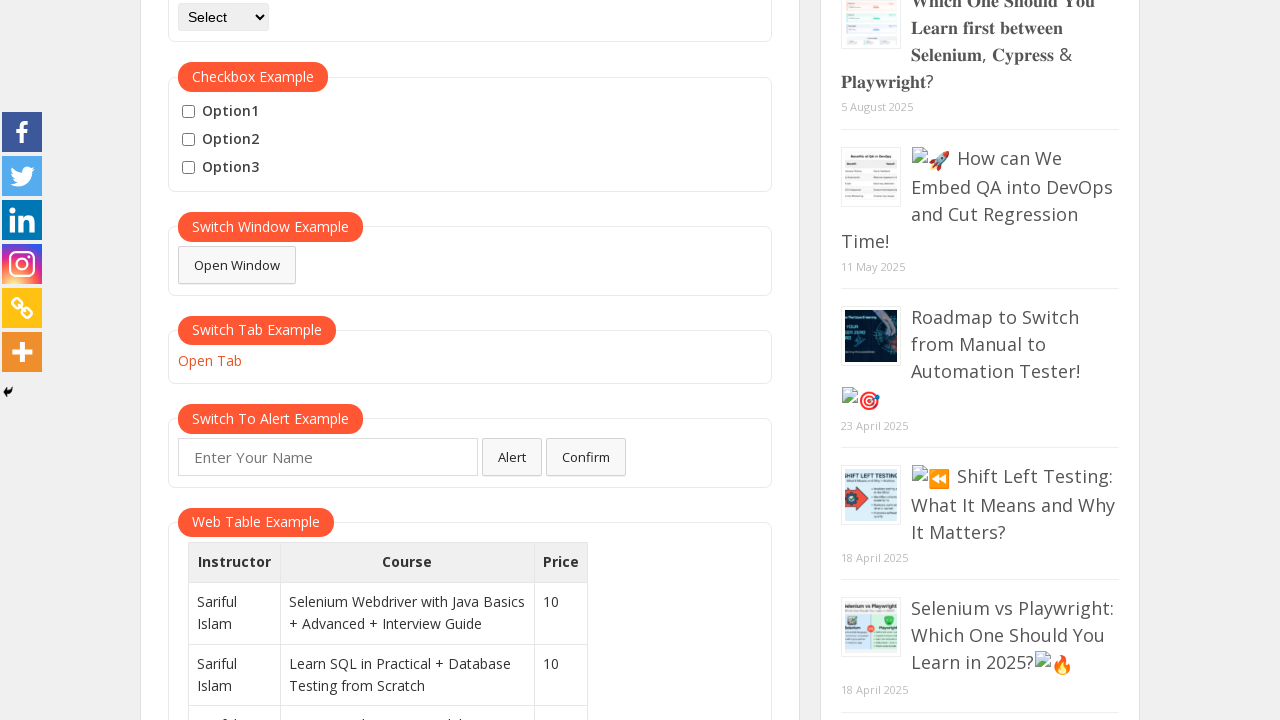

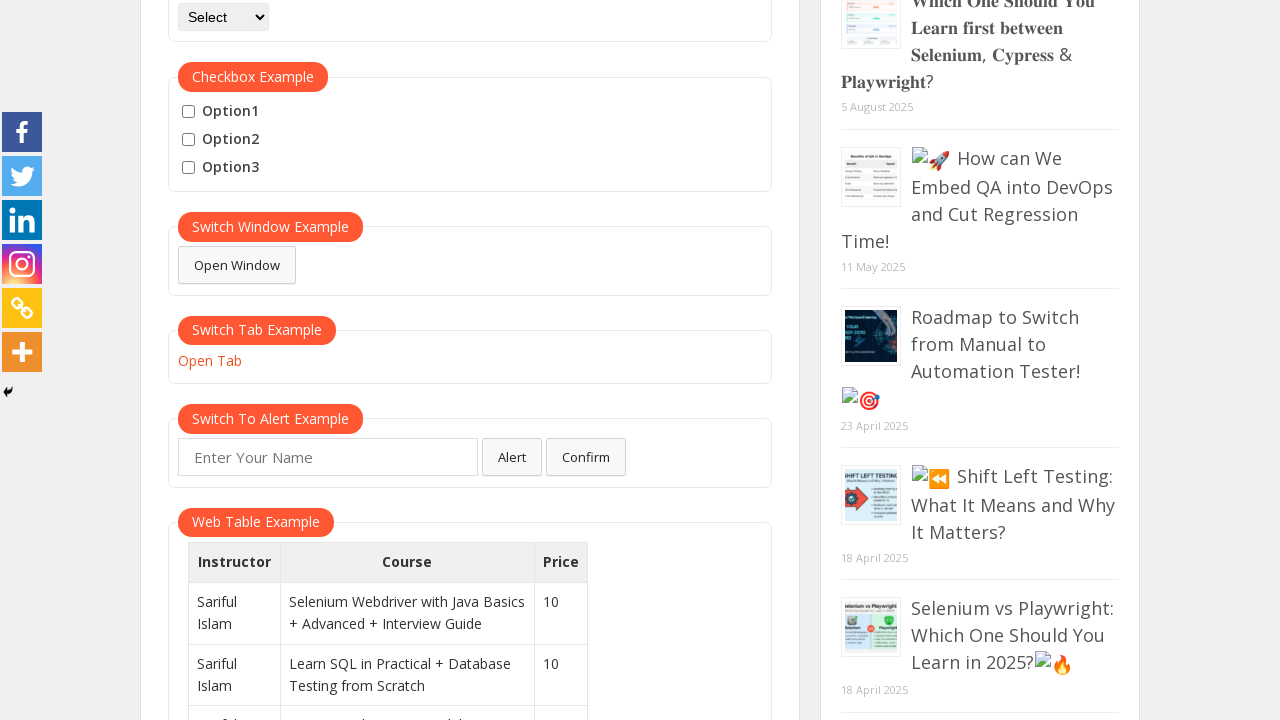